Tests iframe interaction by switching to a rich text editor iframe, clearing existing text, entering "Hello World!", and switching back to the main page content.

Starting URL: https://the-internet.herokuapp.com/iframe

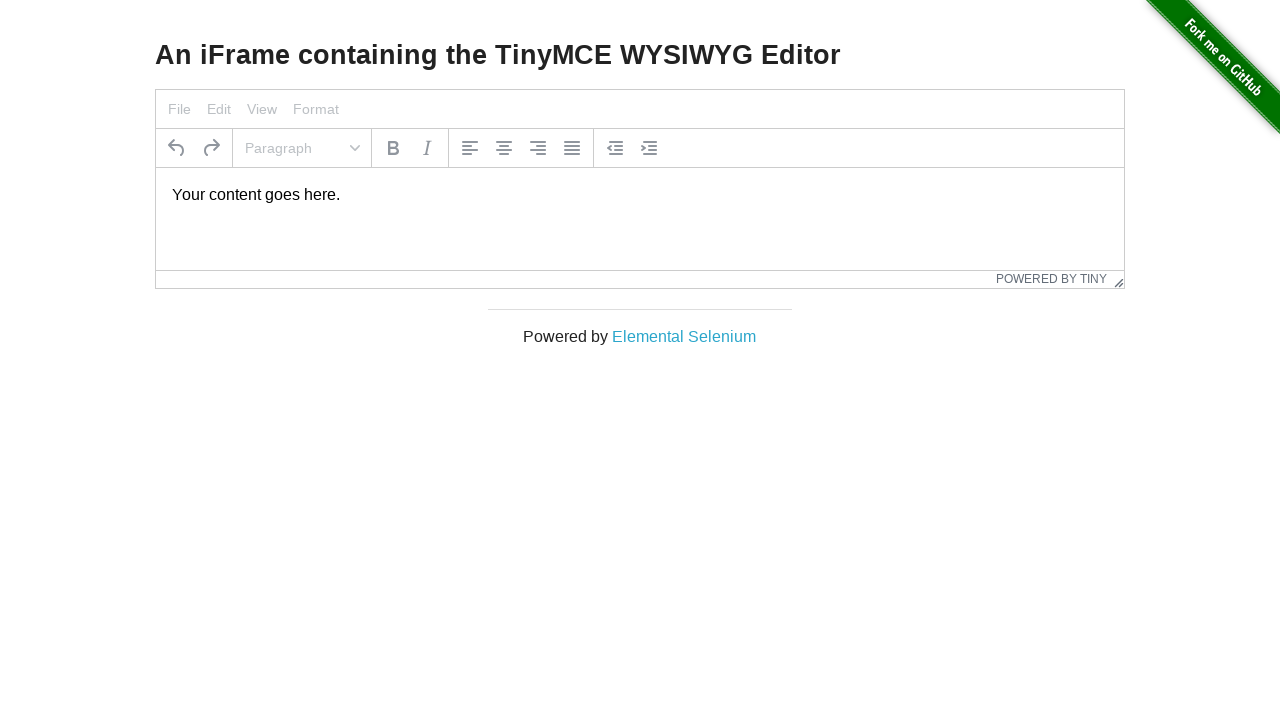

Located the Rich Text Area iframe element
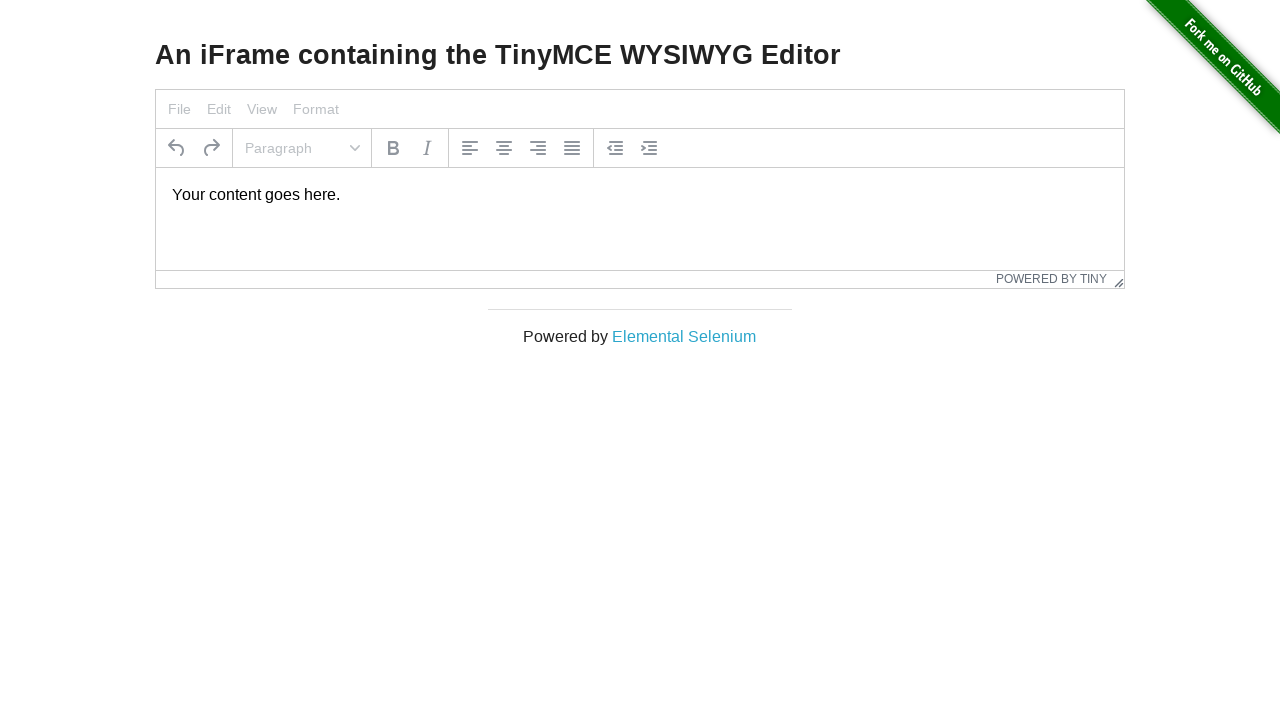

Switched to Rich Text Area iframe
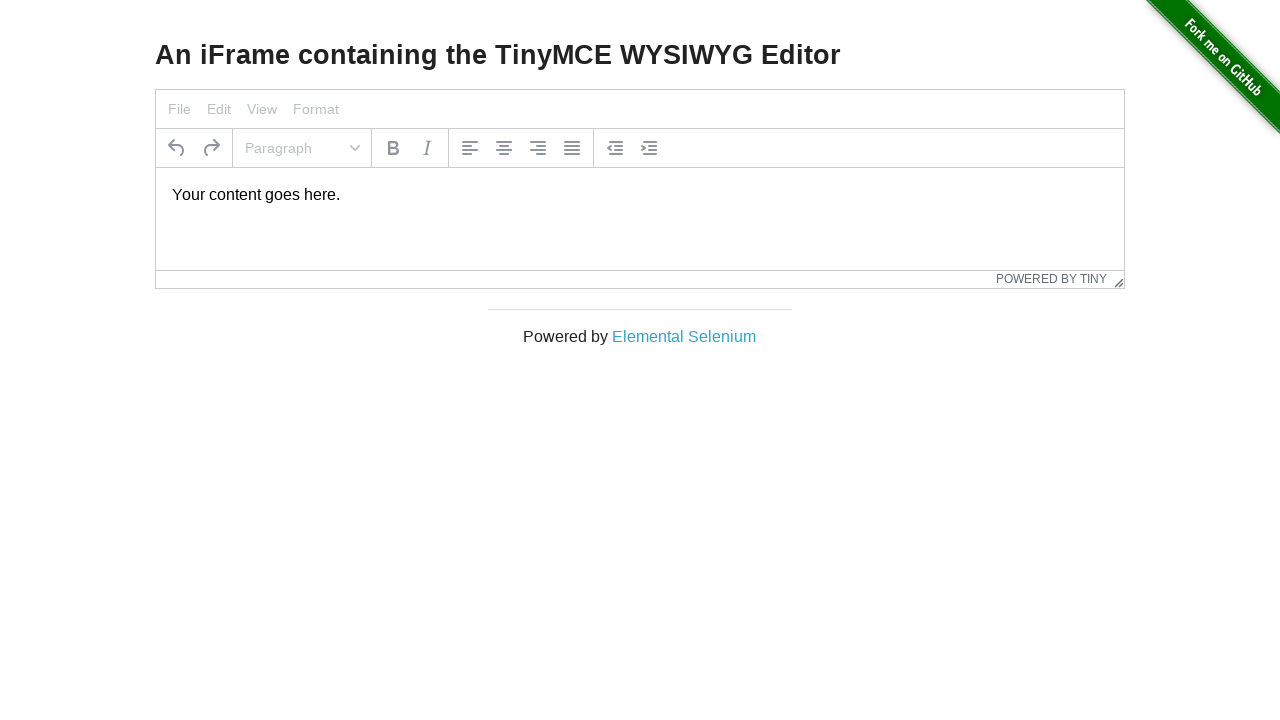

Located paragraph element in iframe
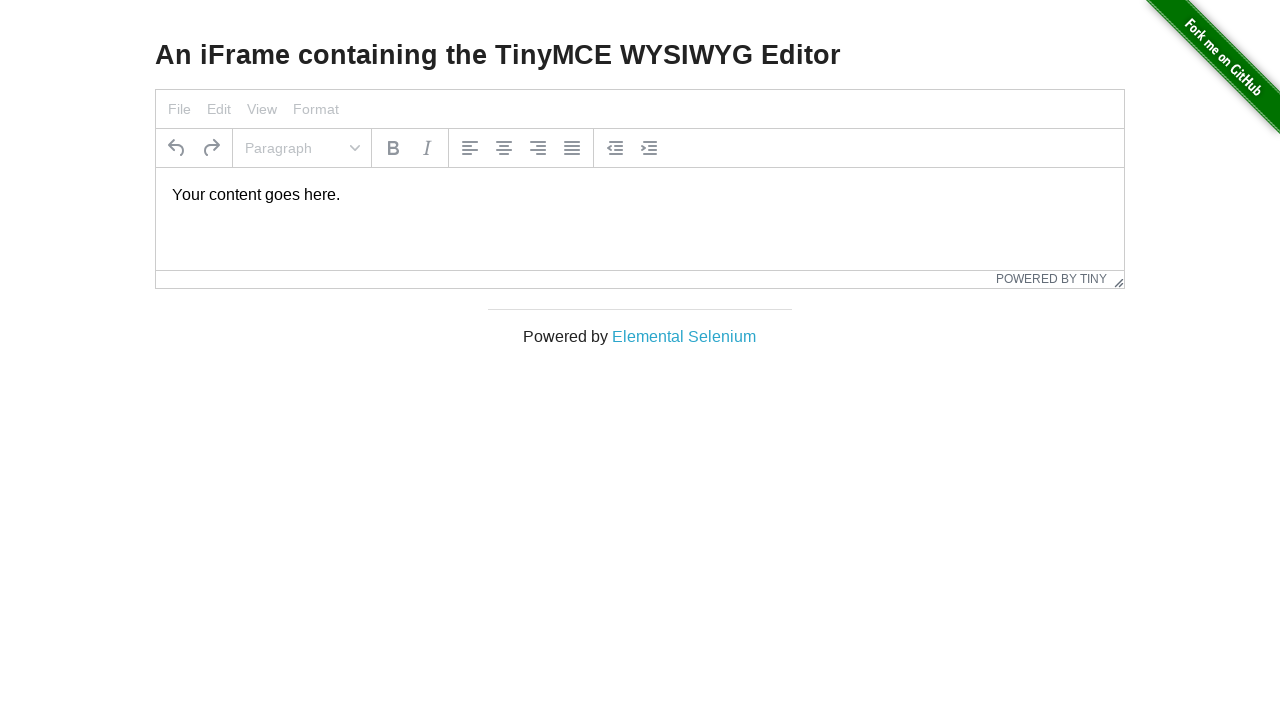

Clicked on text area to focus it at (640, 195) on iframe[title='Rich Text Area'] >> internal:control=enter-frame >> p
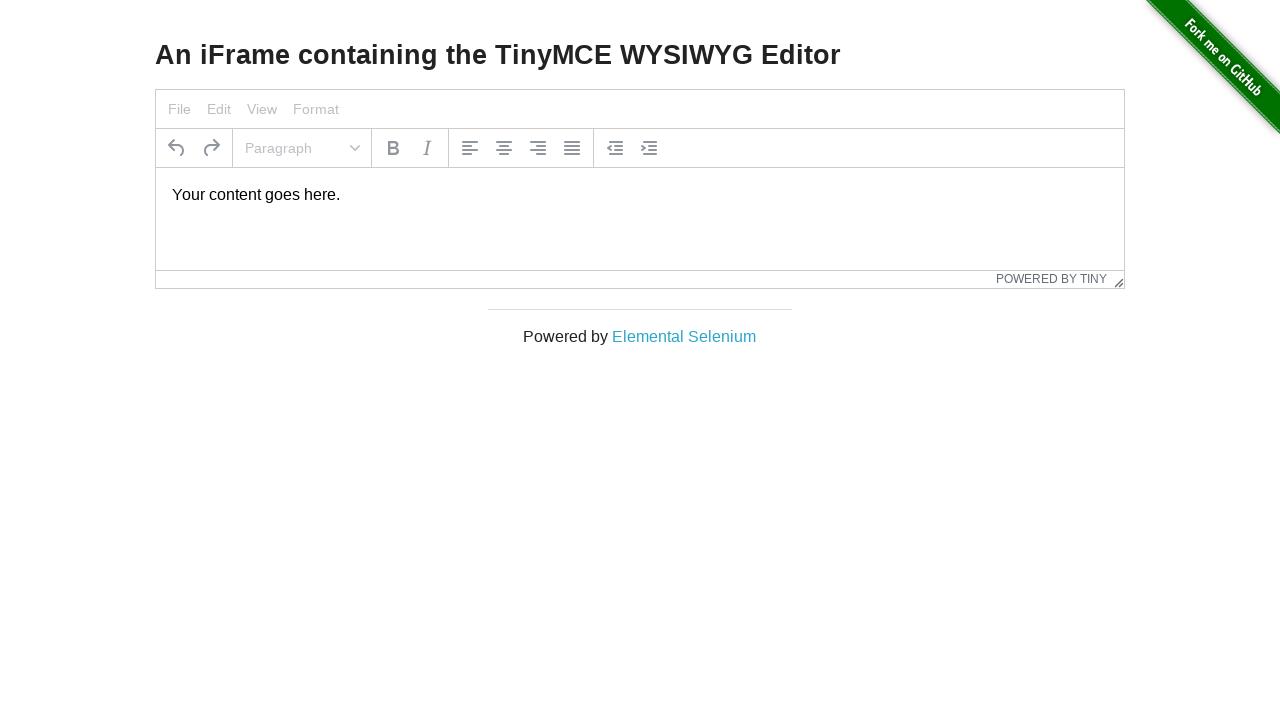

Selected all text in the editor with Ctrl+A on iframe[title='Rich Text Area'] >> internal:control=enter-frame >> body
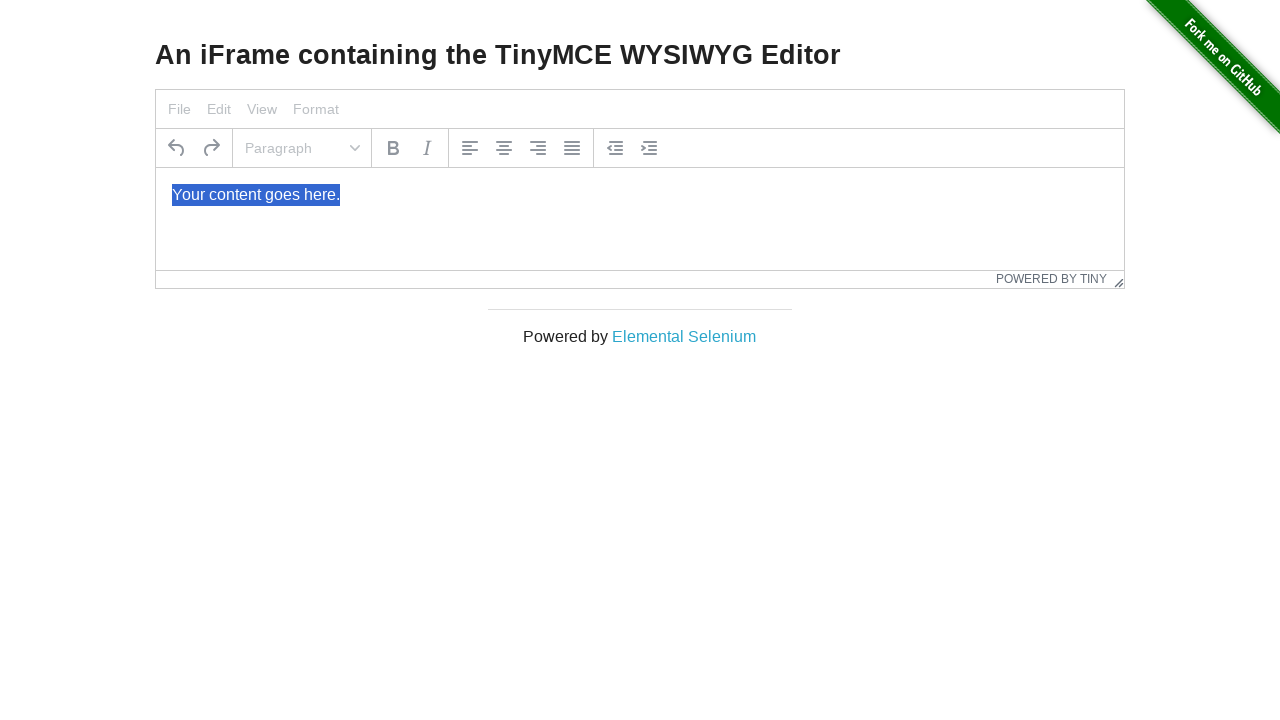

Deleted all selected text with Backspace on iframe[title='Rich Text Area'] >> internal:control=enter-frame >> body
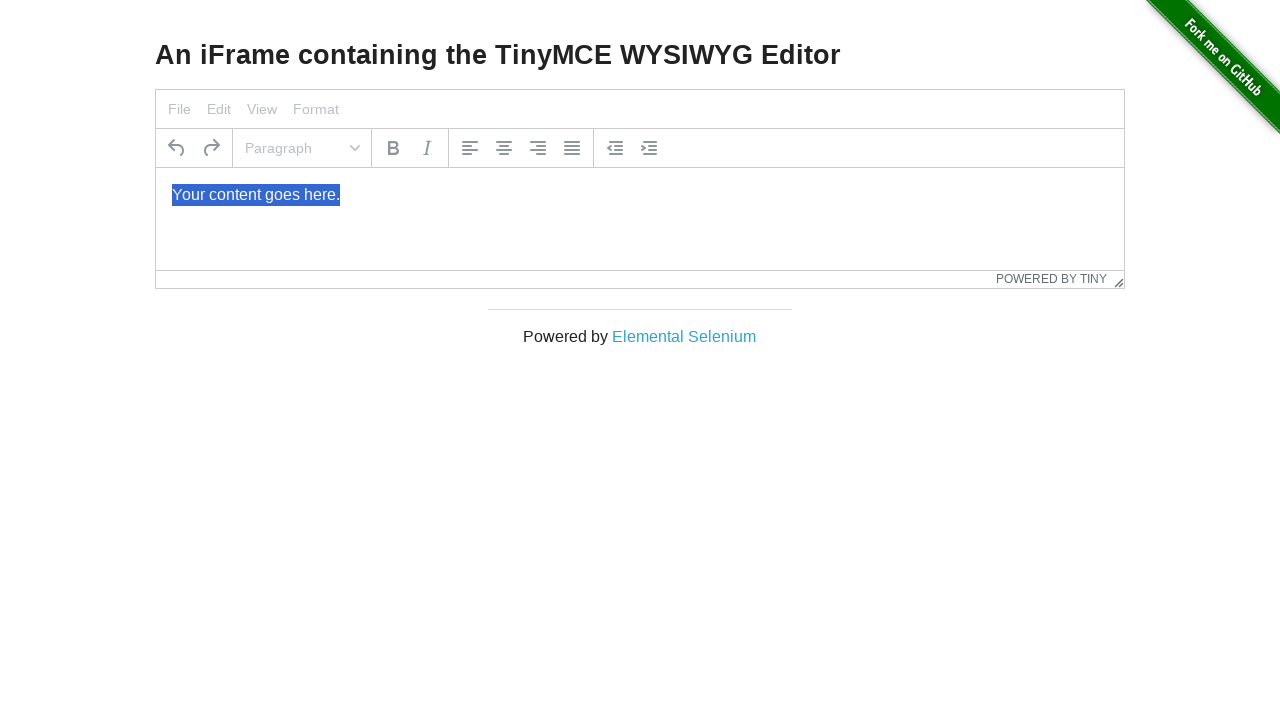

Typed 'Hello World!' into the editor on iframe[title='Rich Text Area'] >> internal:control=enter-frame >> body
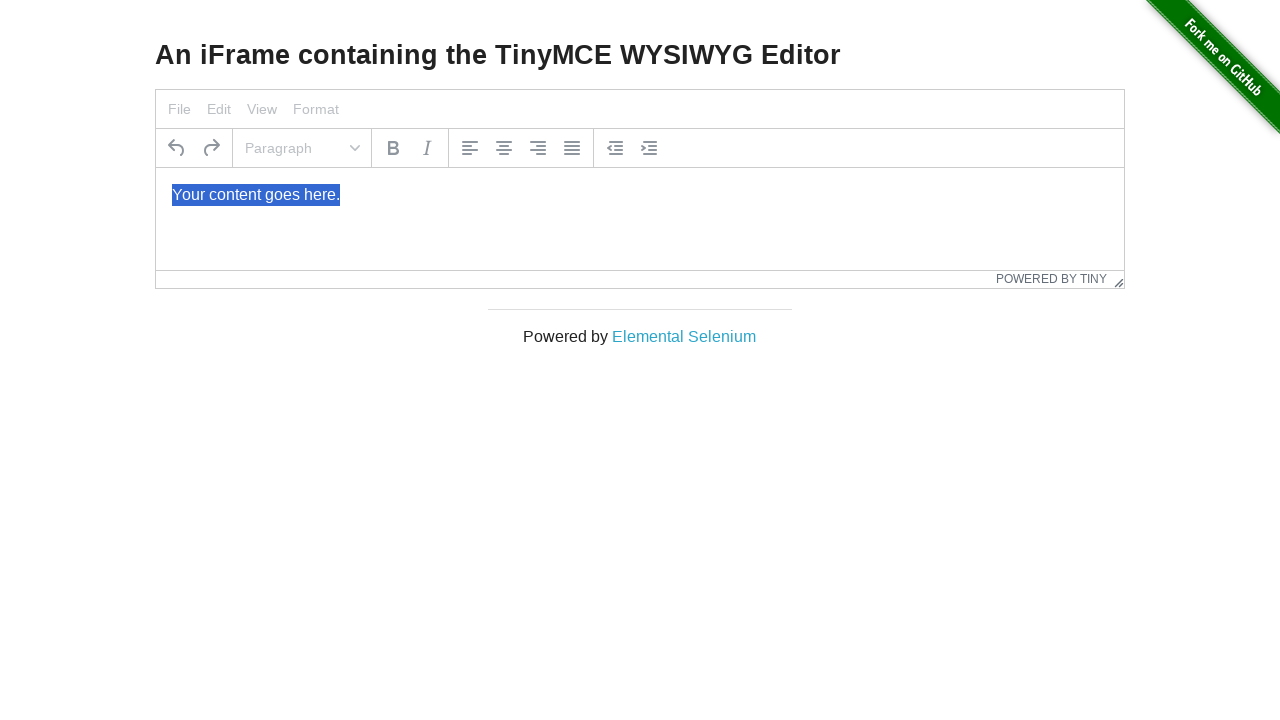

Verified return to main page by confirming h3 element exists
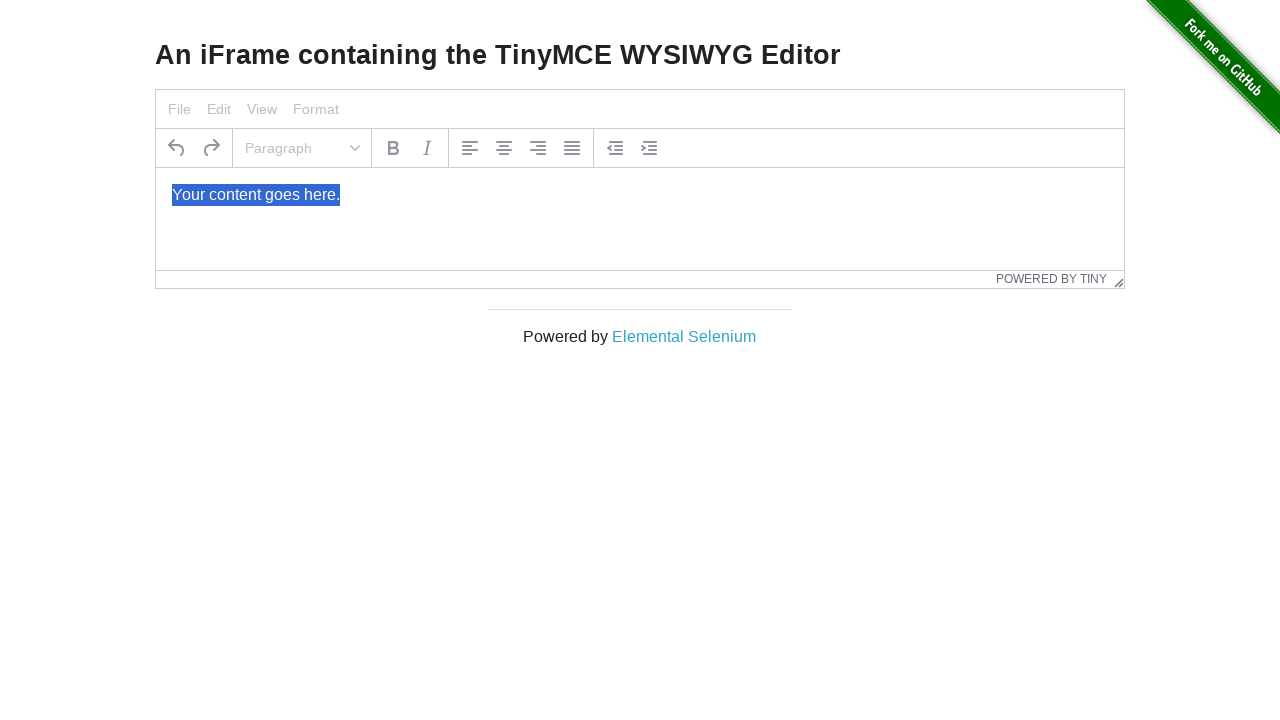

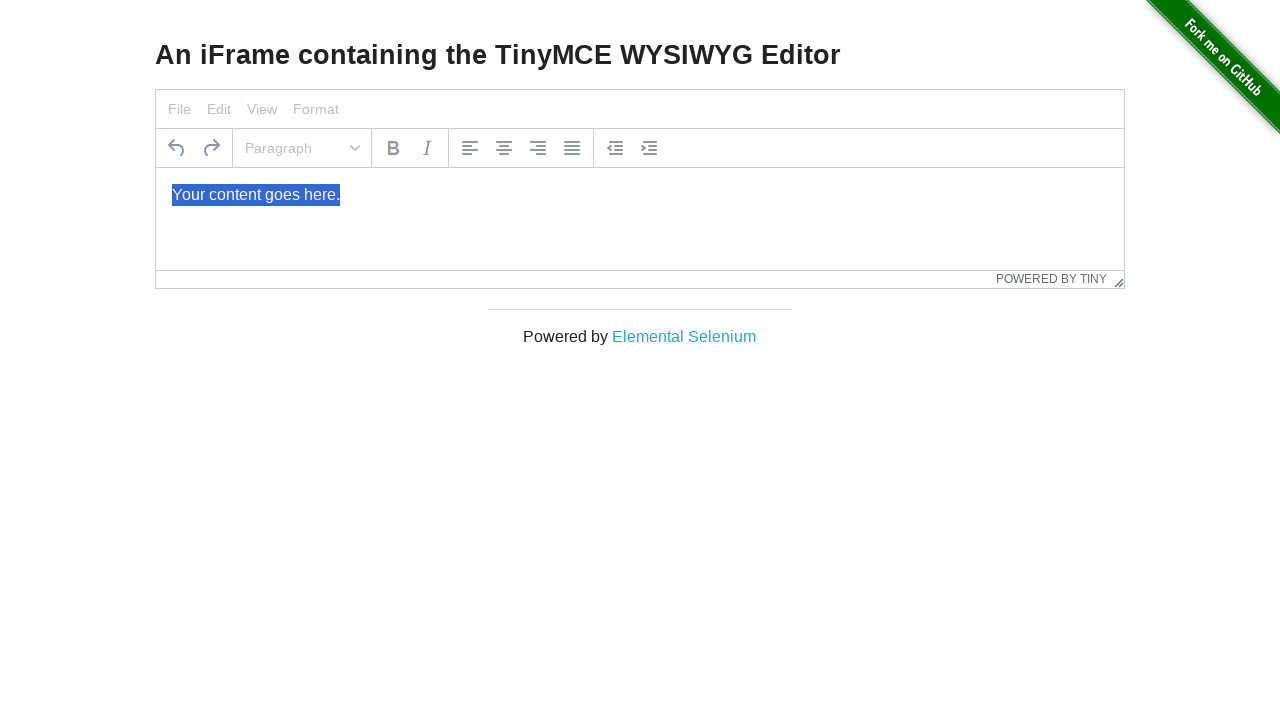